Tests file download page by verifying that downloadable files are listed

Starting URL: https://the-internet.herokuapp.com/

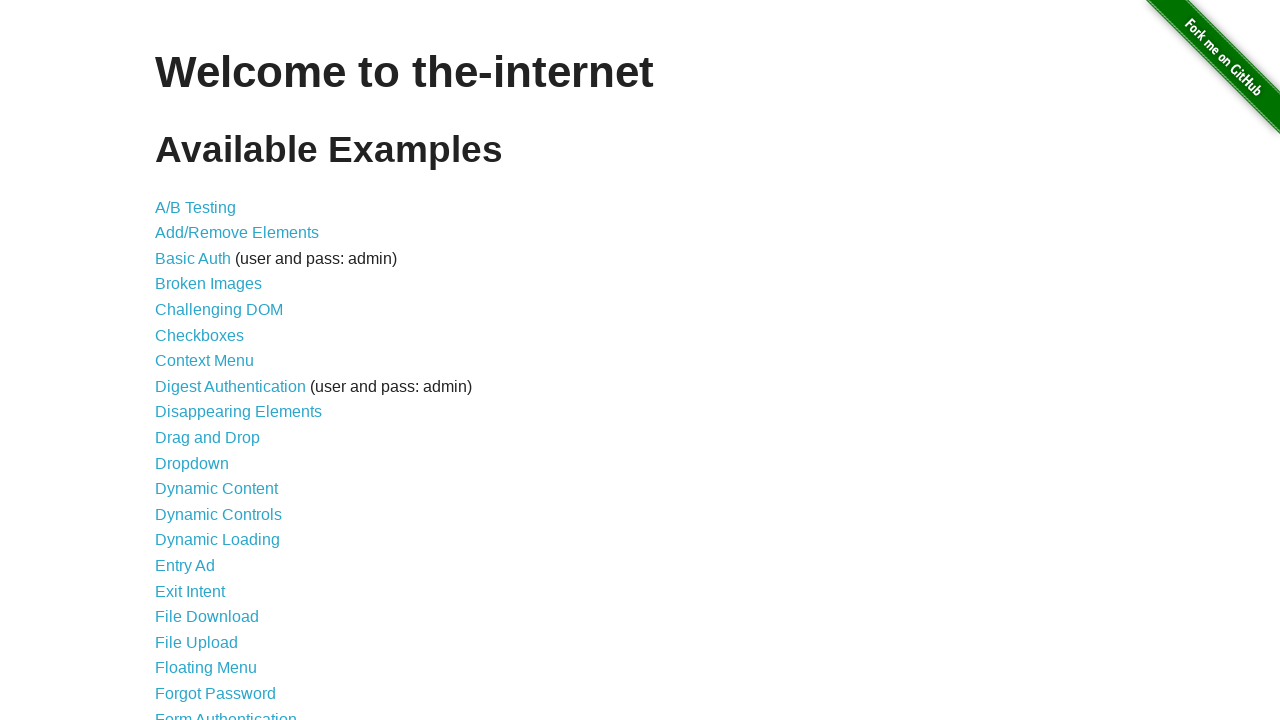

Clicked on File Download link at (207, 617) on a[href='/download']
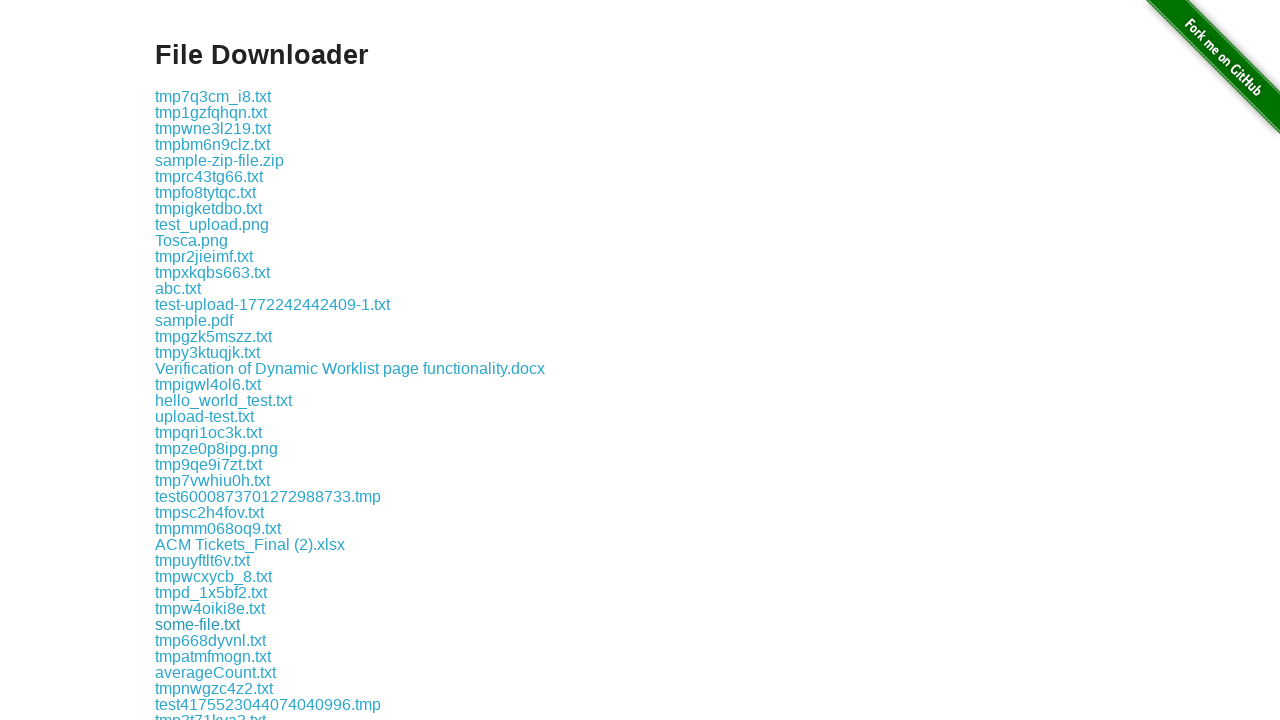

Download links loaded on page
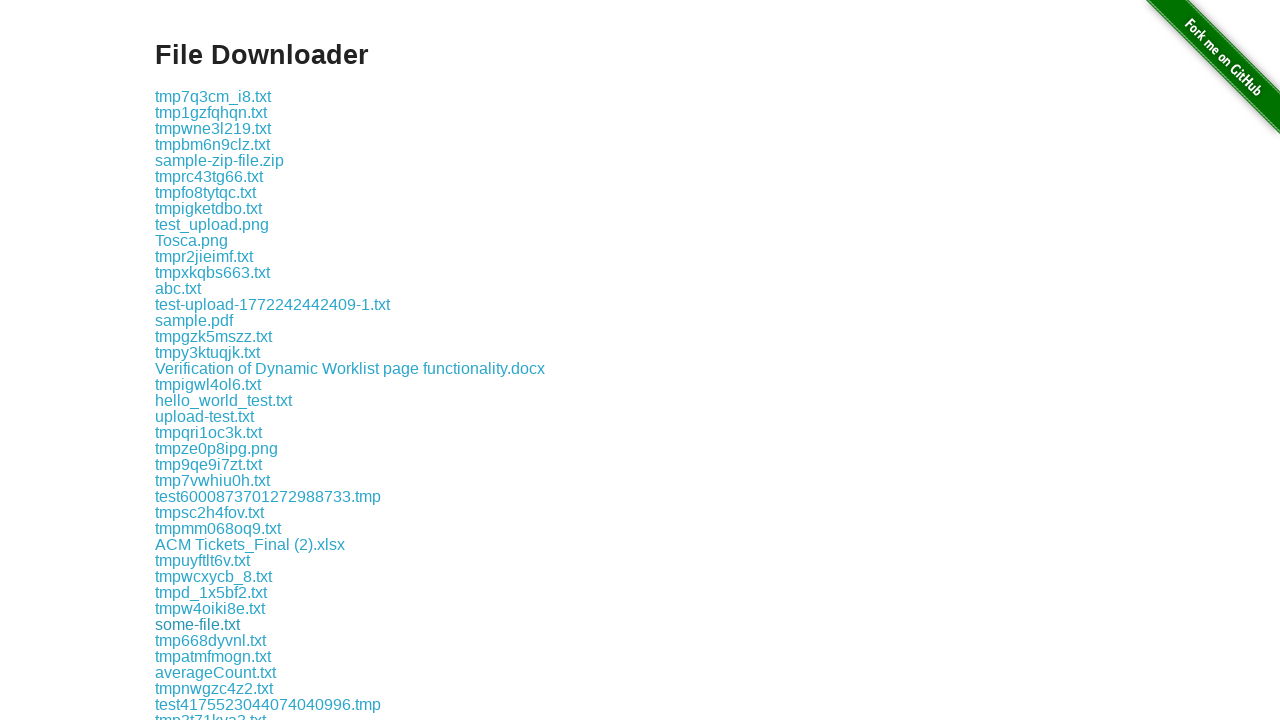

Verified that some-file.txt is listed as a downloadable file
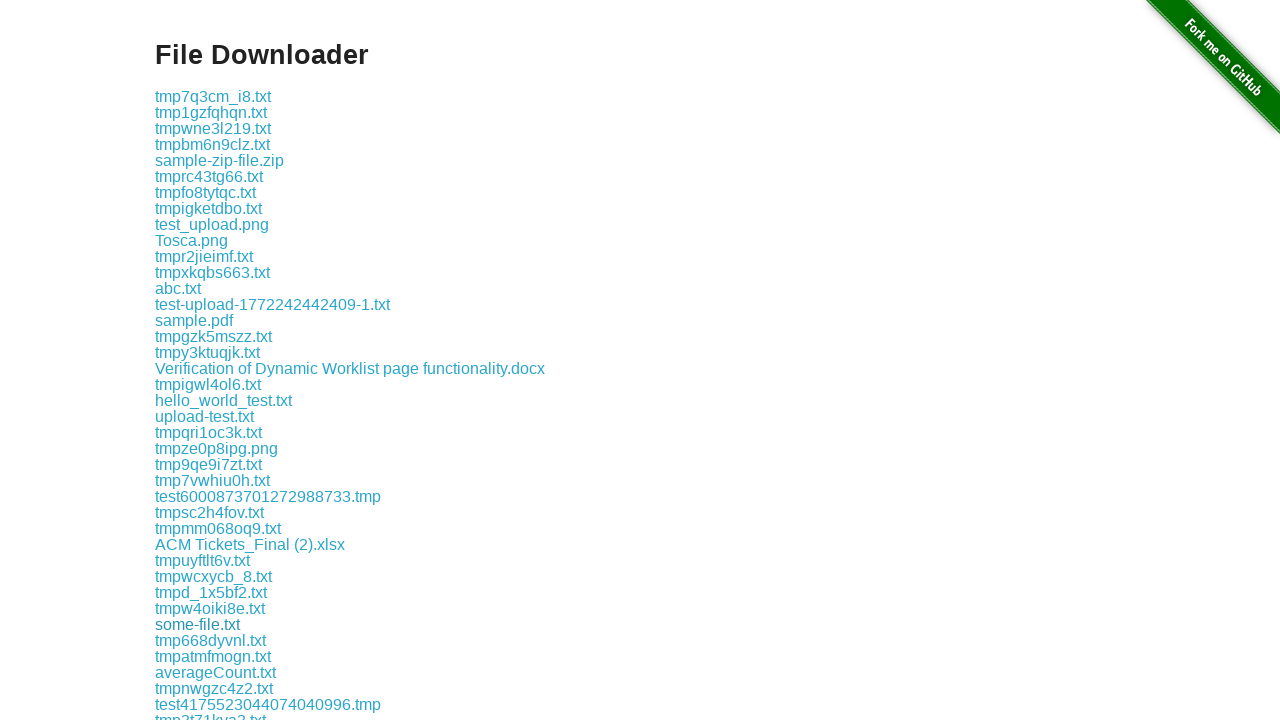

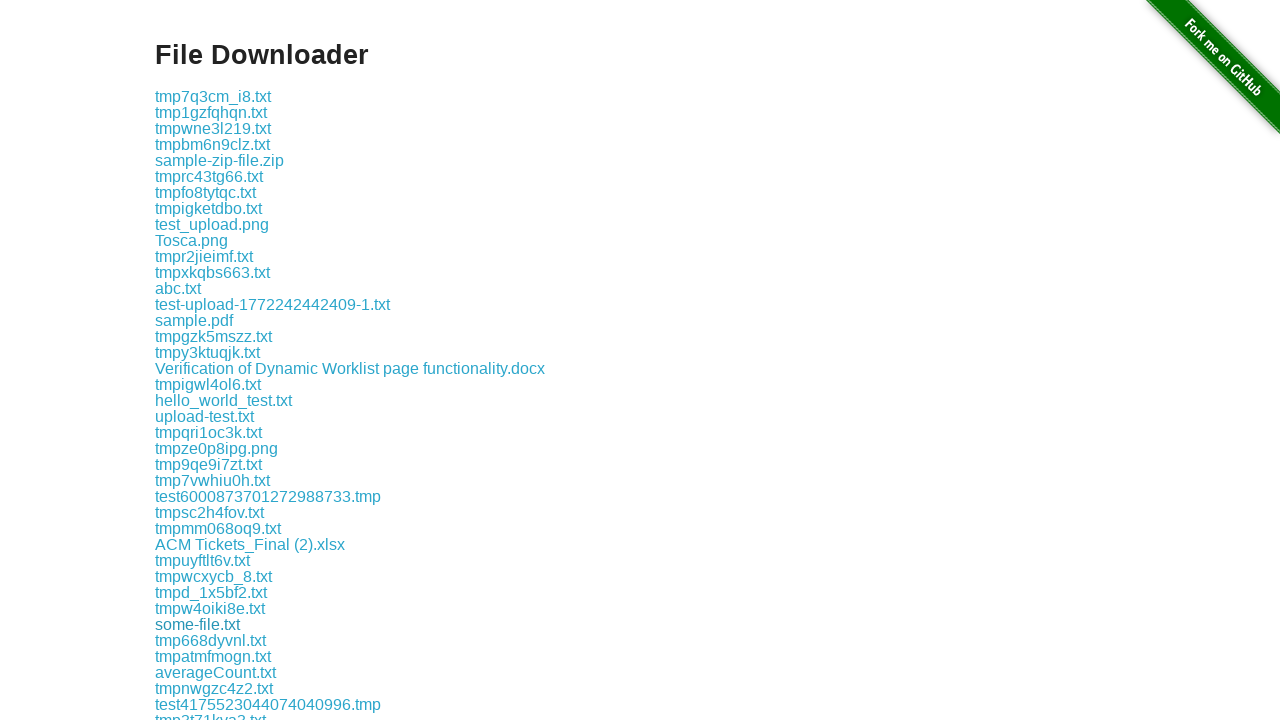